Tests form validation by submitting with only a name (no age) and verifying the error message

Starting URL: https://kristinek.github.io/site/examples/age

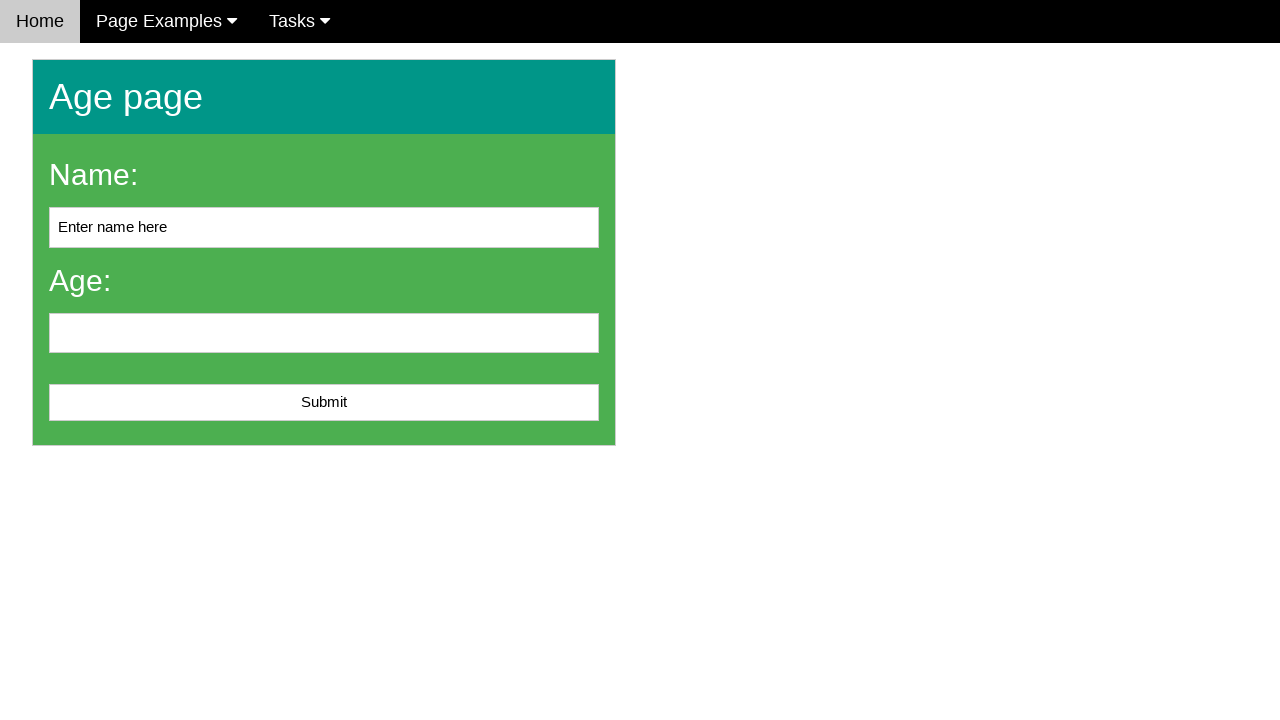

Filled name field with 'Natalja' on input[name='name'], #name, input[placeholder*='name' i]
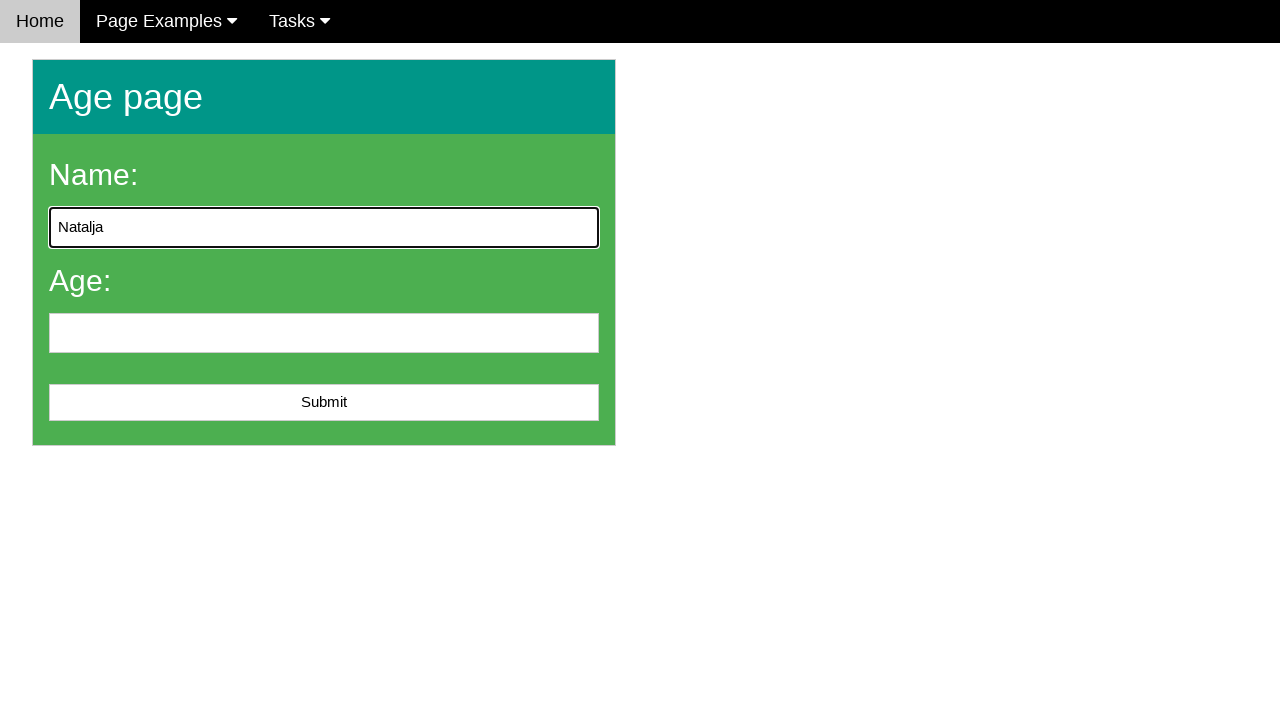

Clicked submit button without entering age at (324, 403) on button[type='submit'], input[type='submit'], #submit
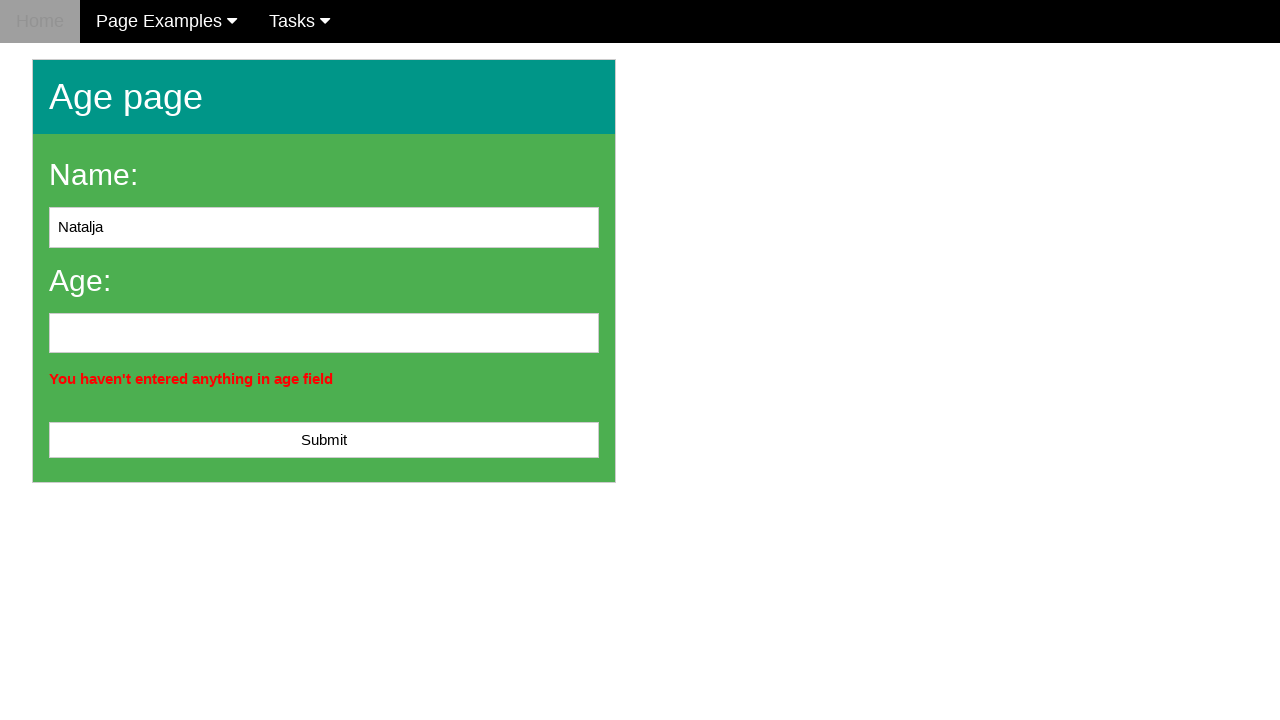

Error message appeared: 'You haven't entered anything in age field'
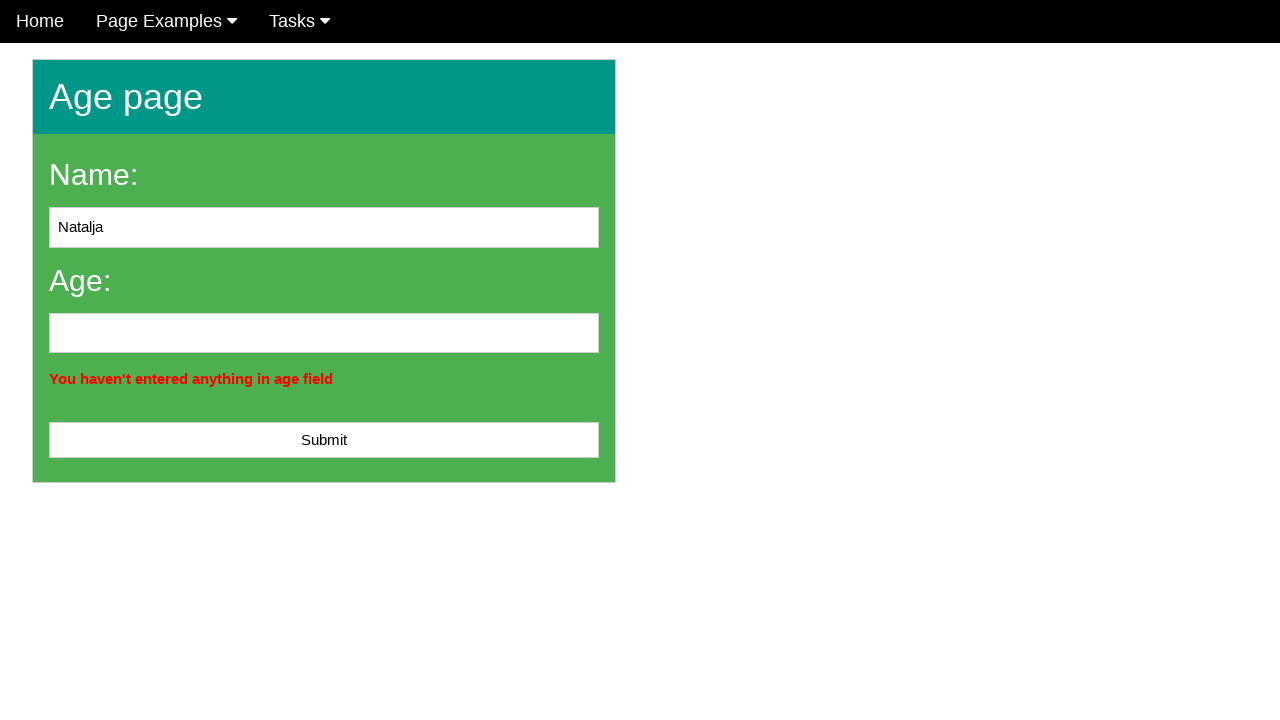

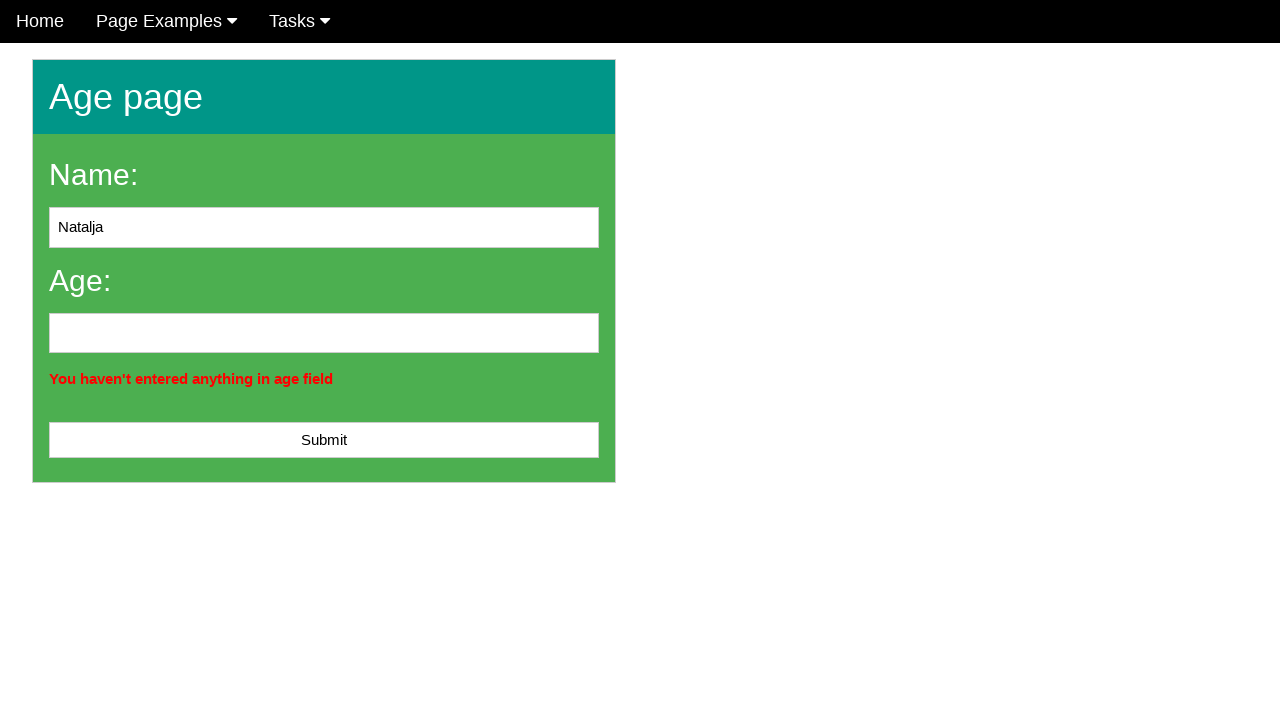